Tests file download functionality by navigating to a download page, clicking on the first download link, and waiting for the download to complete.

Starting URL: http://the-internet.herokuapp.com/download

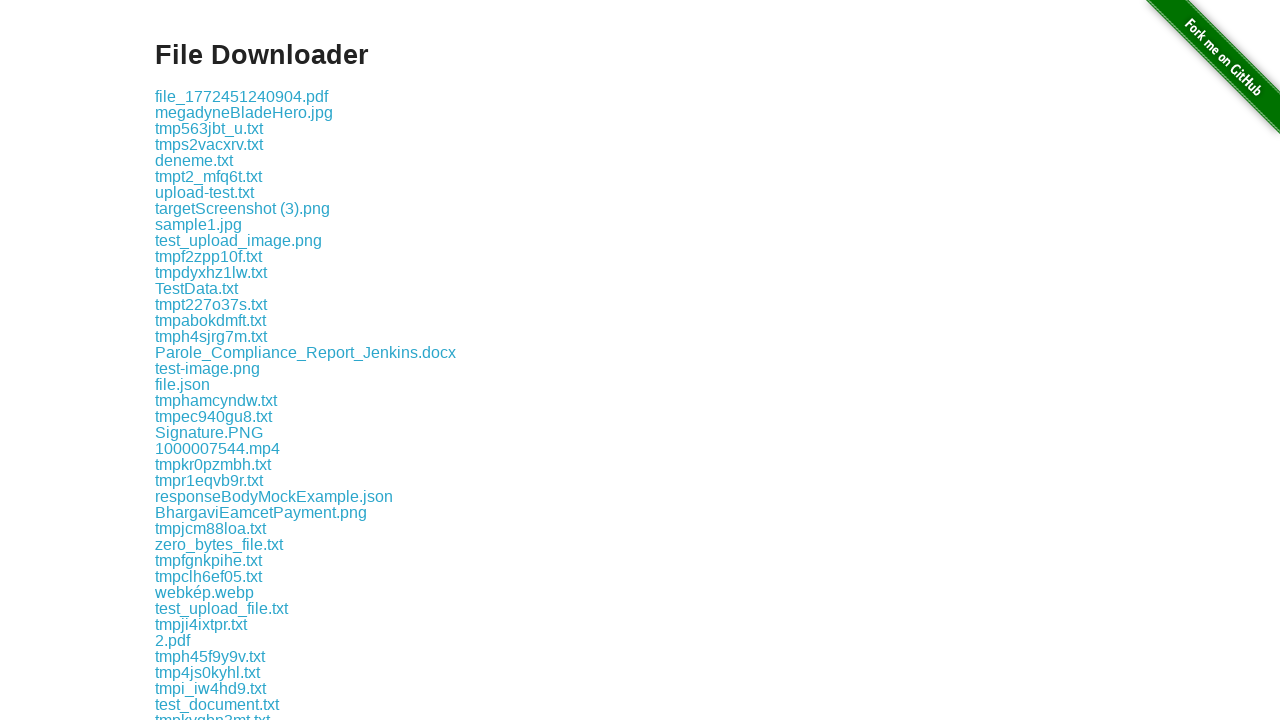

Clicked the first download link at (242, 96) on .example a
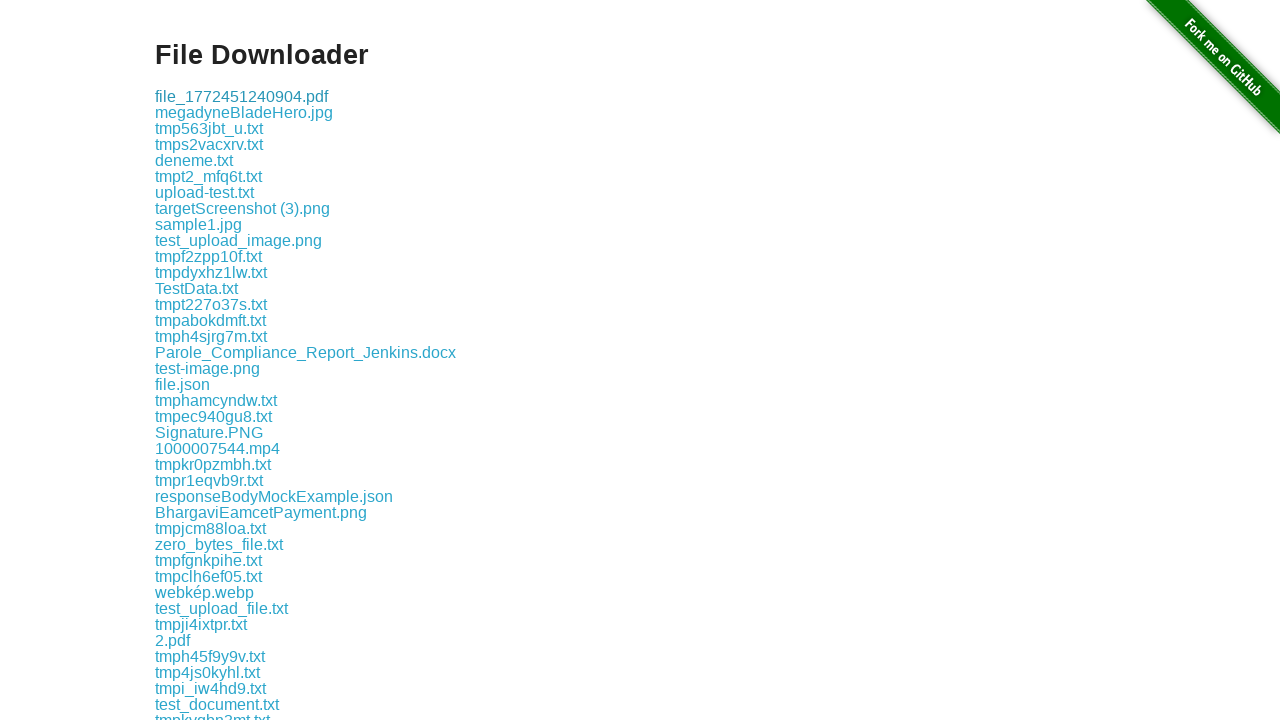

Waited 2 seconds for download to complete
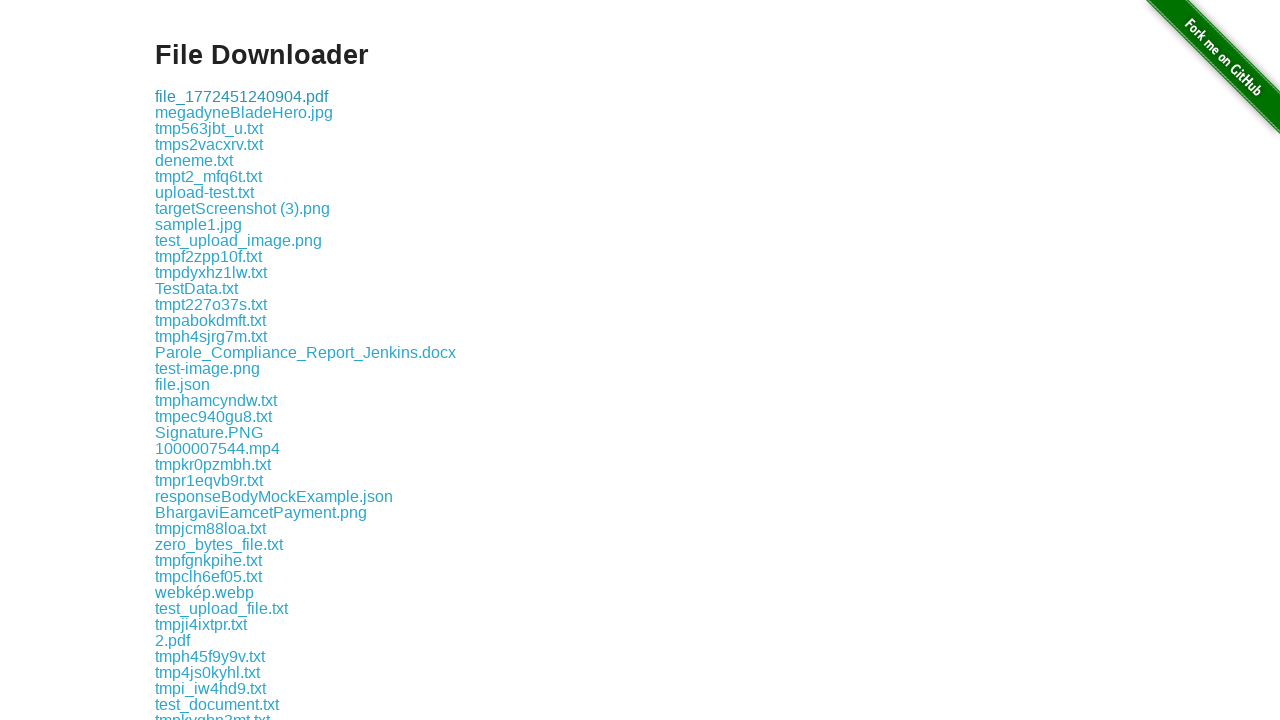

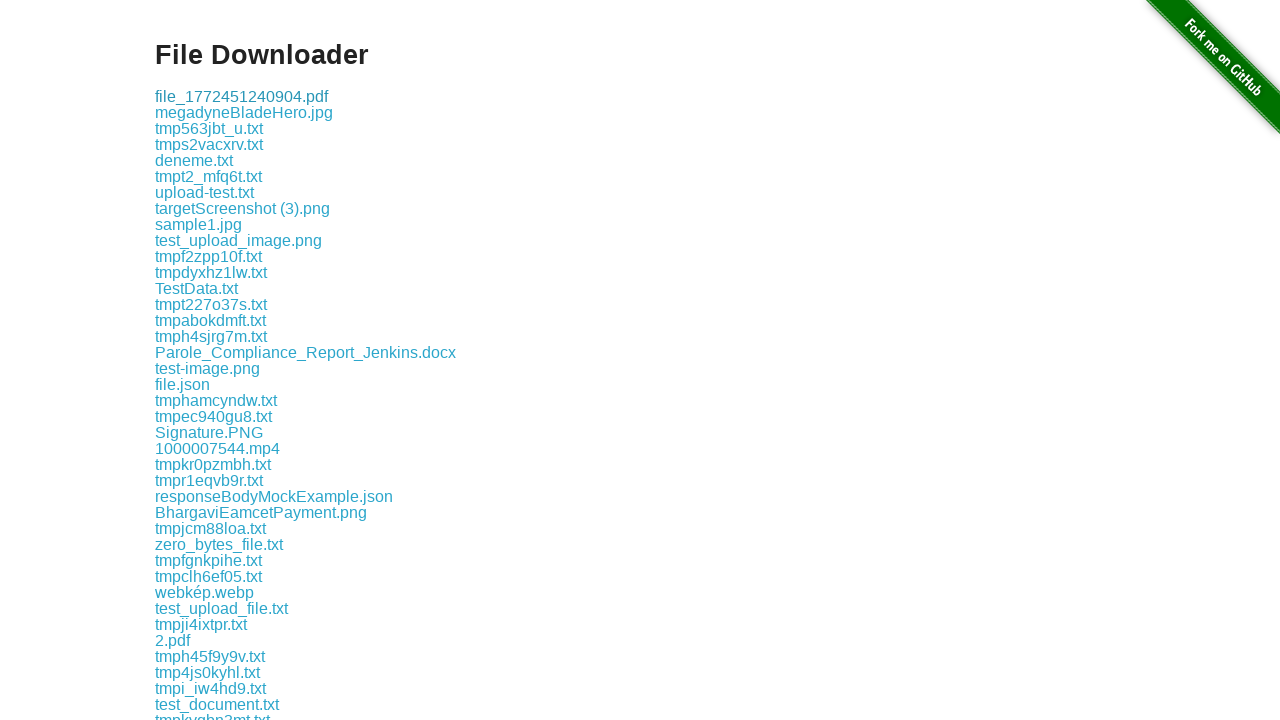